Tests retrieving and verifying the page title of CSDN website.

Starting URL: https://www.csdn.net/

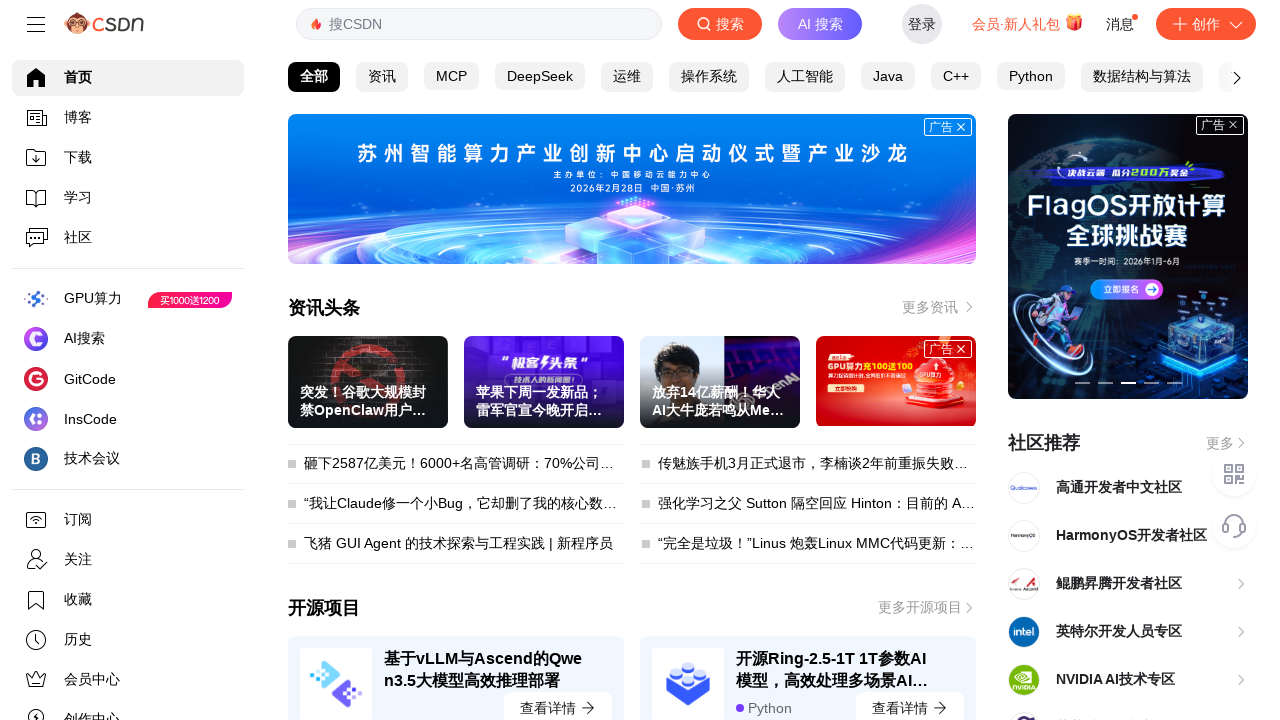

Retrieved page title from CSDN website
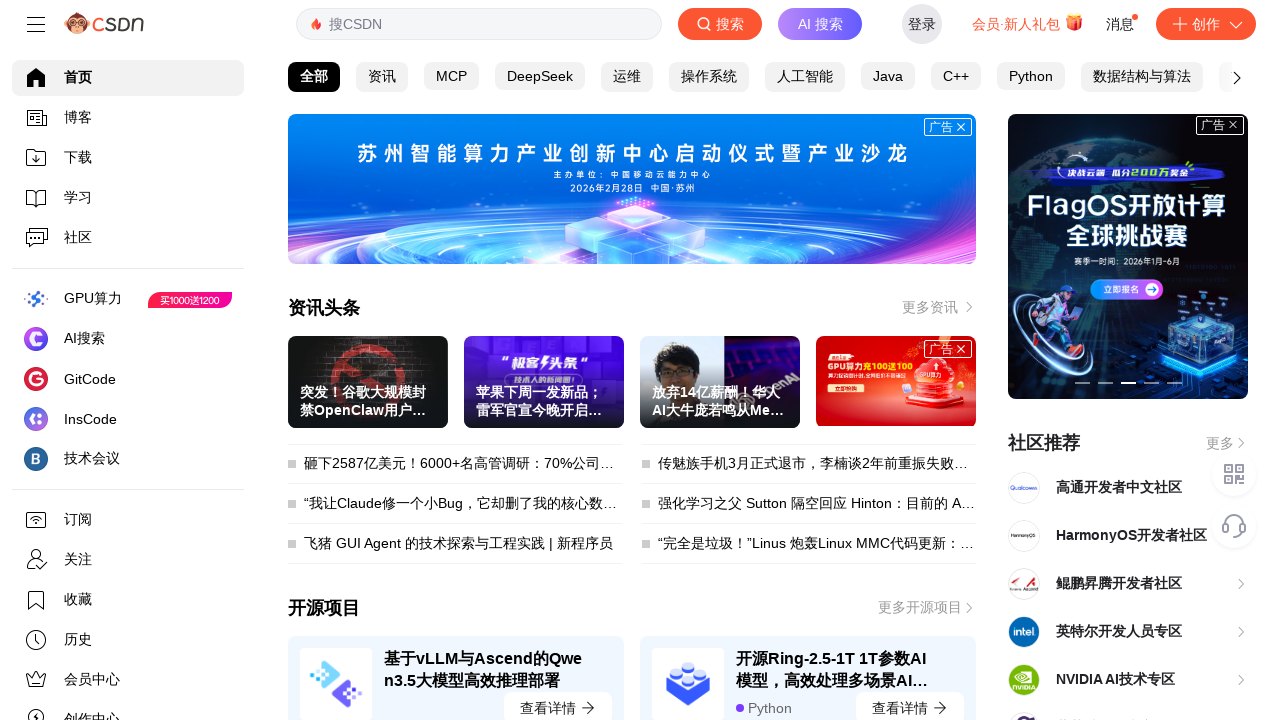

Verified that page title contains 'CSDN'
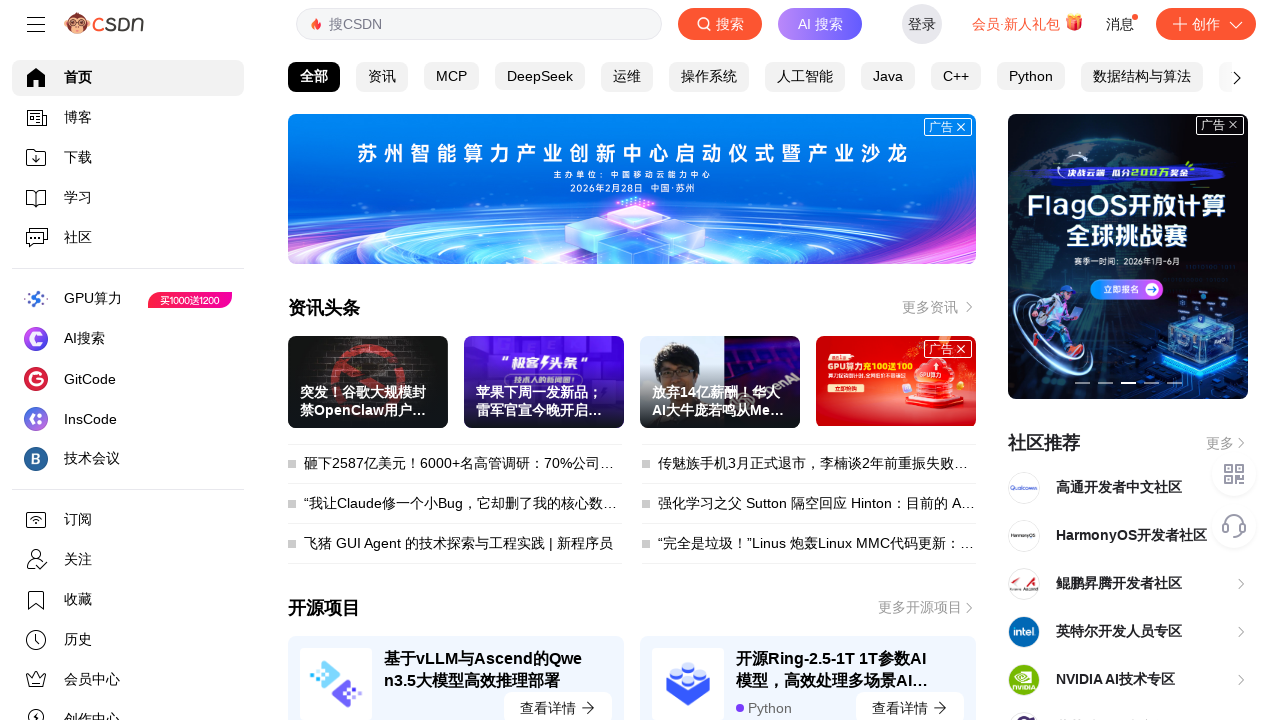

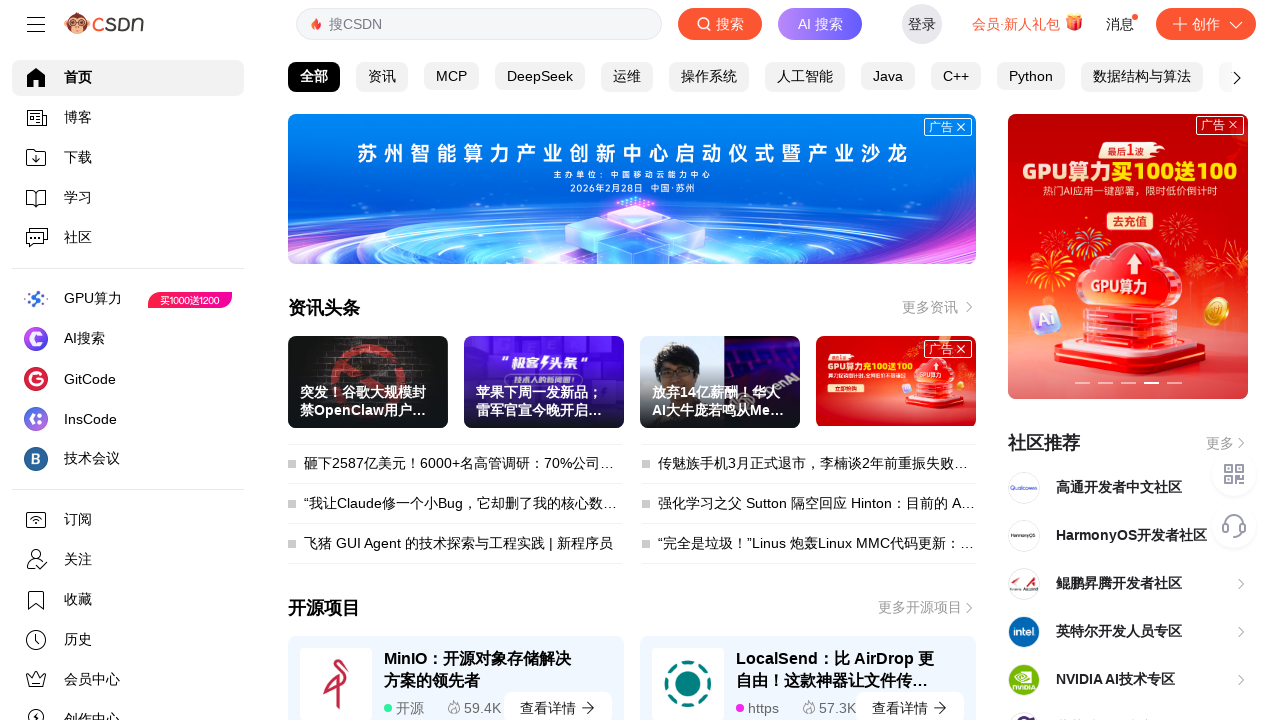